Tests various mouse interaction actions including click and hold, context click (right-click), double click, and hover actions on menu elements

Starting URL: https://demoqa.com/menu

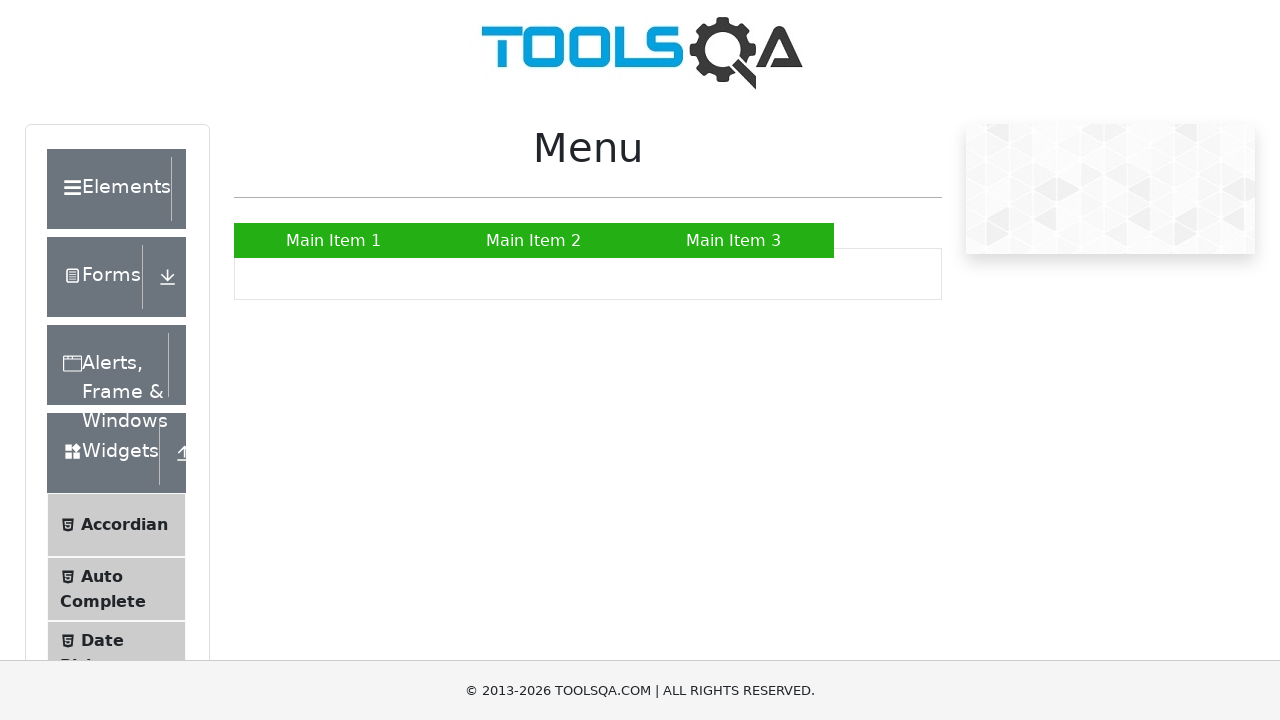

Performed click and hold action on first menu item at (334, 240) on div.nav-menu-container ul li >> nth=0
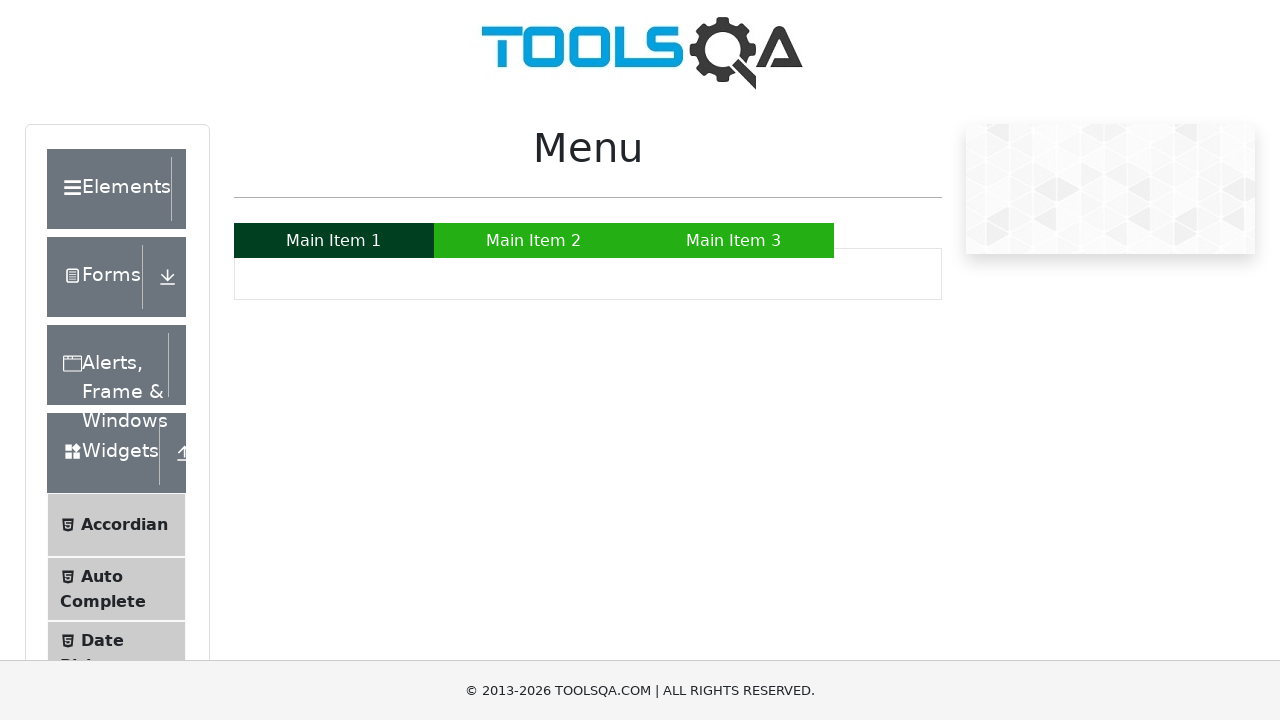

Performed right-click (context click) on first menu item at (334, 240) on div.nav-menu-container ul li >> nth=0
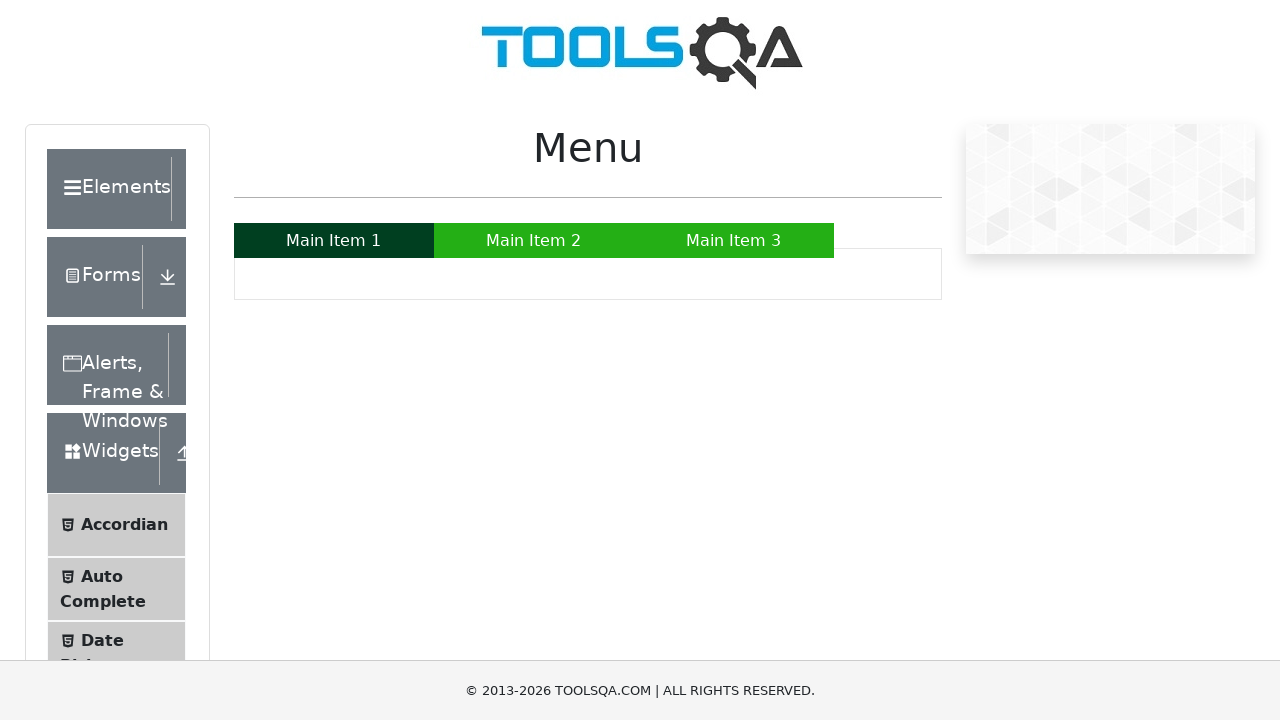

Performed double click on first menu item at (334, 240) on div.nav-menu-container ul li >> nth=0
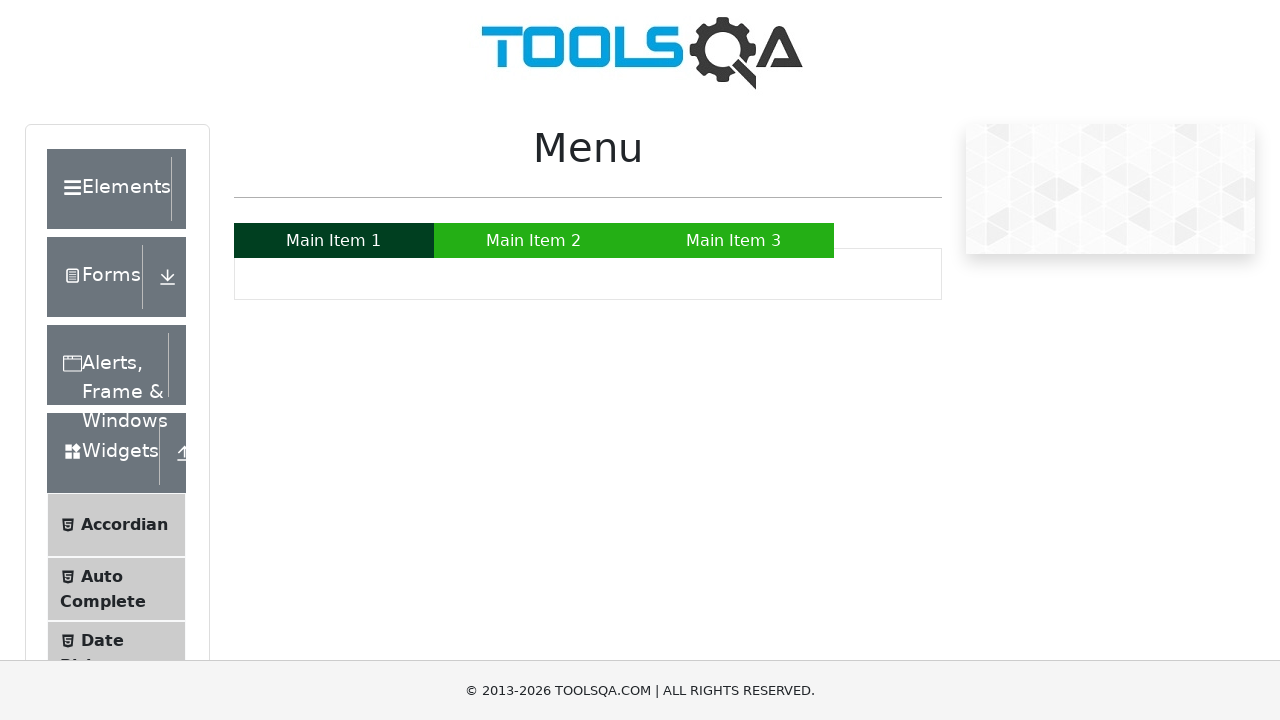

Hovered over second menu item at (534, 240) on #nav > li:nth-child(2) > a:nth-child(1)
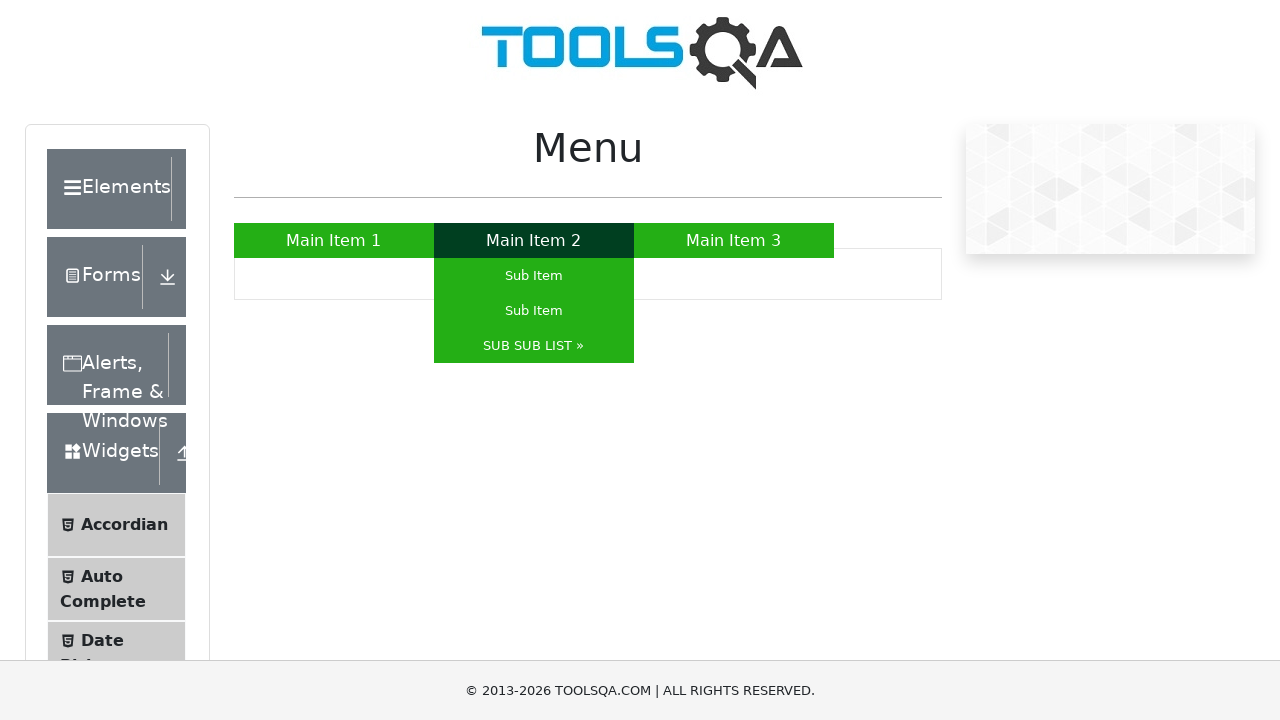

Clicked on second menu item at (534, 240) on #nav > li:nth-child(2) > a:nth-child(1)
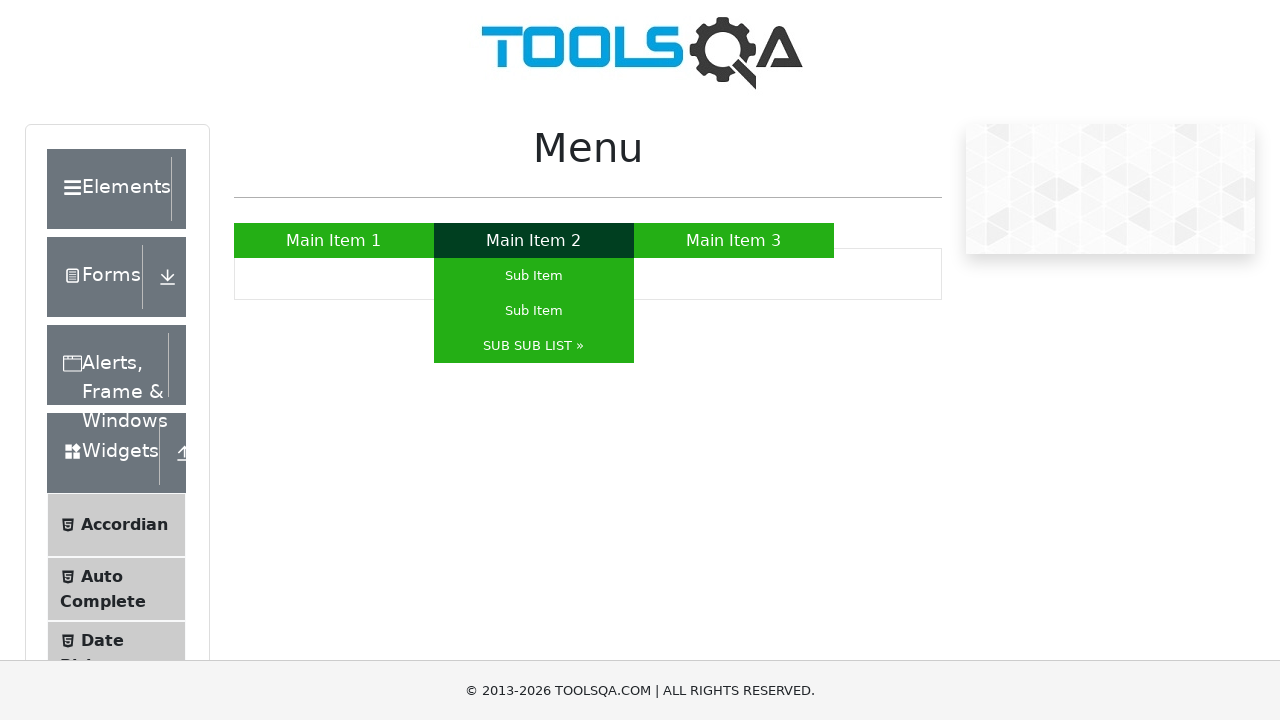

Hovered over submenu item at (534, 346) on #nav > li:nth-child(2) > ul:nth-child(2) > li:nth-child(3) > a:nth-child(1)
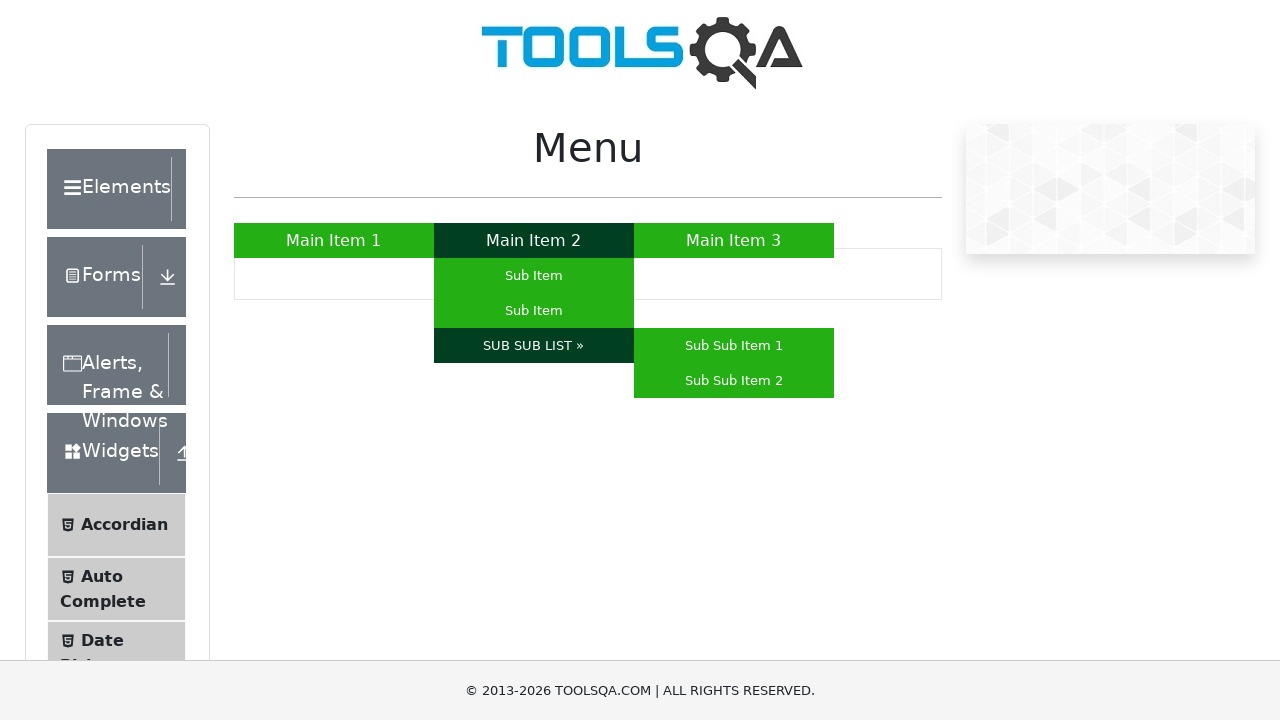

Clicked on submenu item at (534, 346) on #nav > li:nth-child(2) > ul:nth-child(2) > li:nth-child(3) > a:nth-child(1)
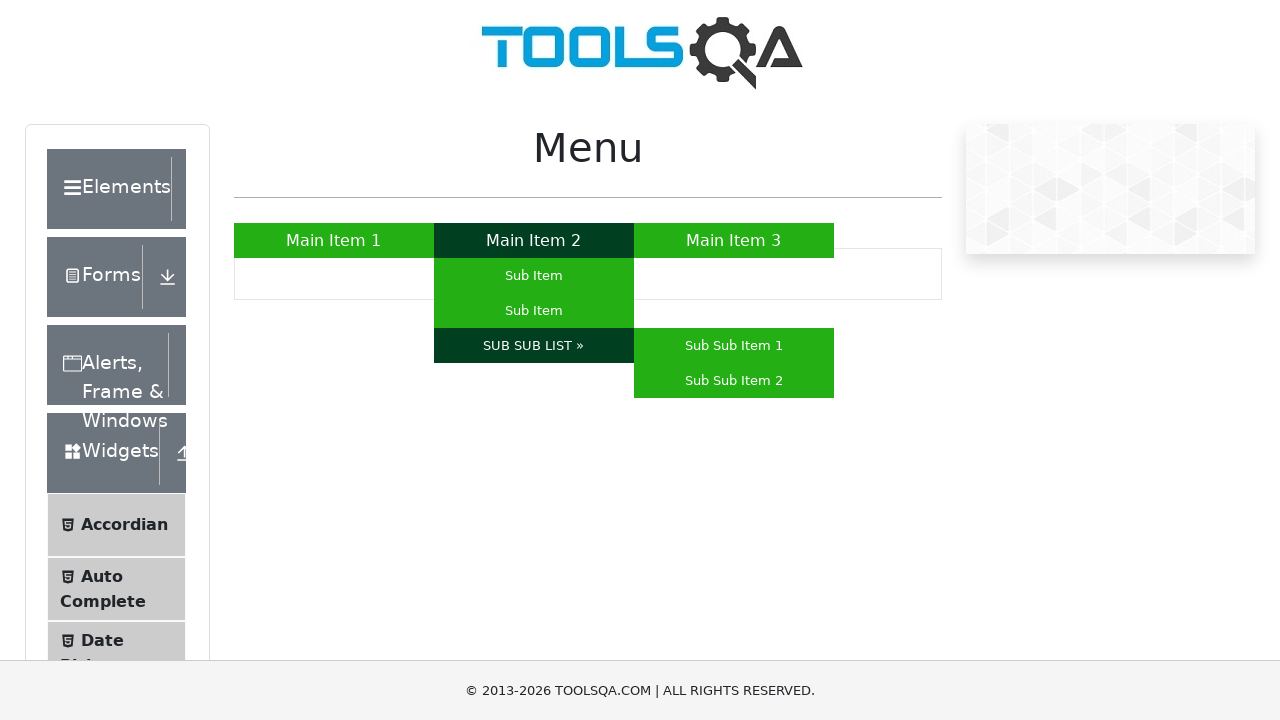

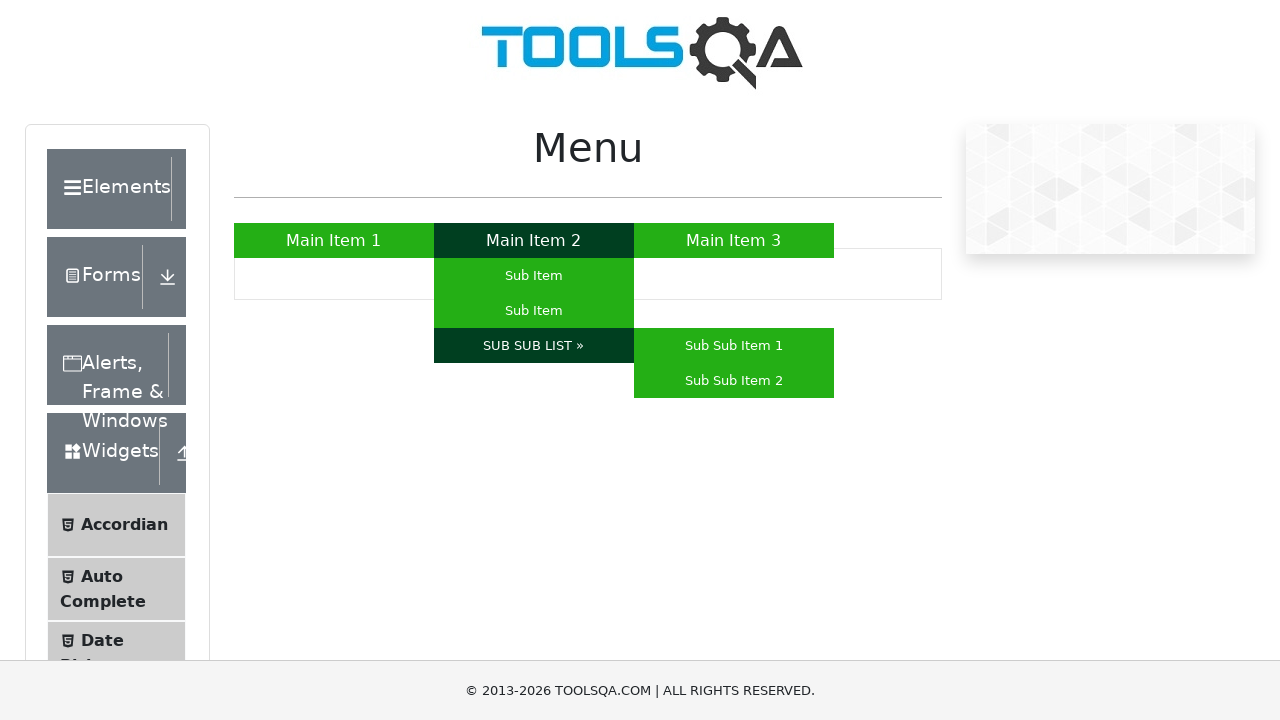